Tests searchable React dropdown by typing in the search field to filter and select a country

Starting URL: https://react.semantic-ui.com/maximize/dropdown-example-search-selection/

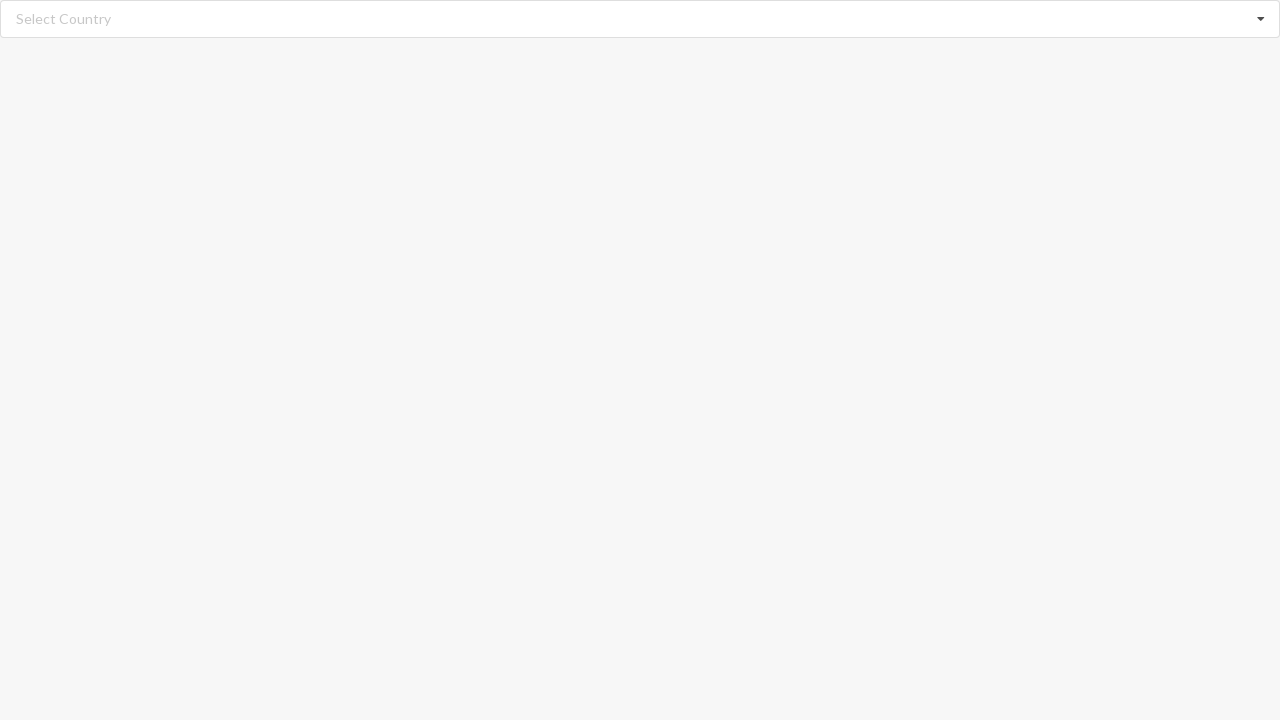

Cleared the search field in the dropdown on input.search
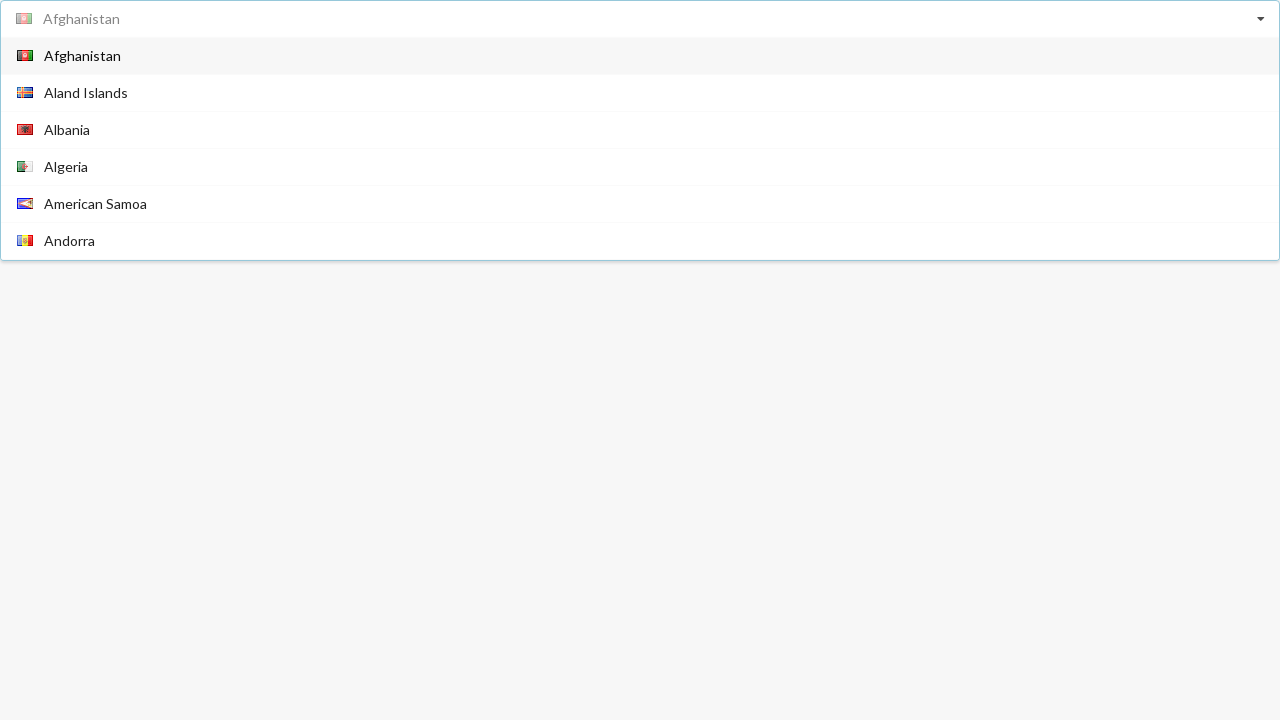

Typed 'Albania' in the search field to filter countries on input.search
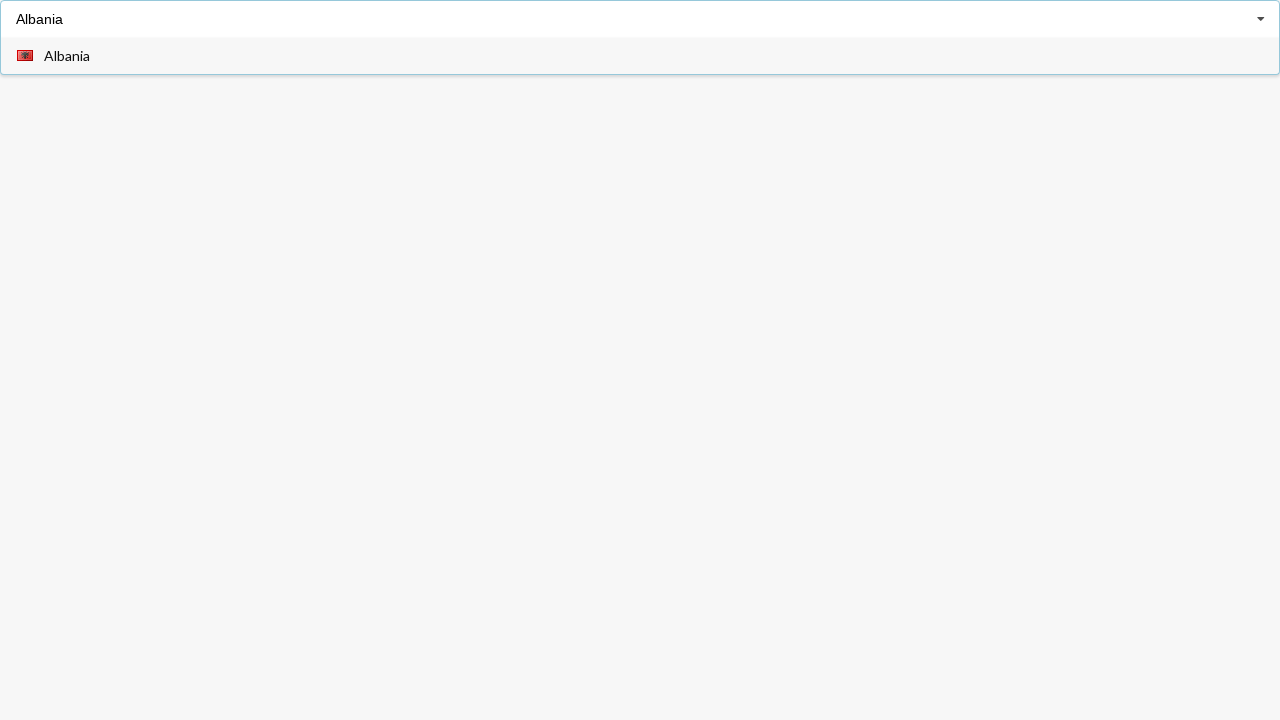

Waited for filtered dropdown options to appear
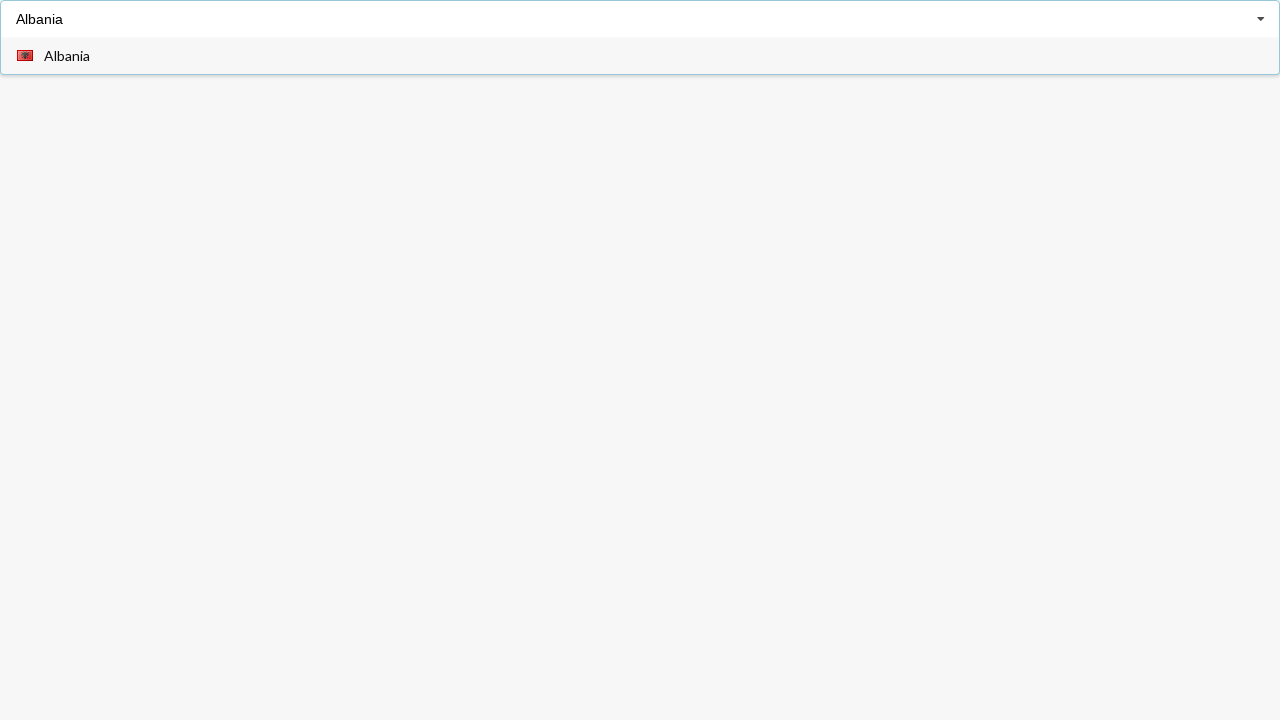

Selected 'Albania' from the filtered dropdown options at (67, 56) on div.menu span >> internal:has-text="Albania"i
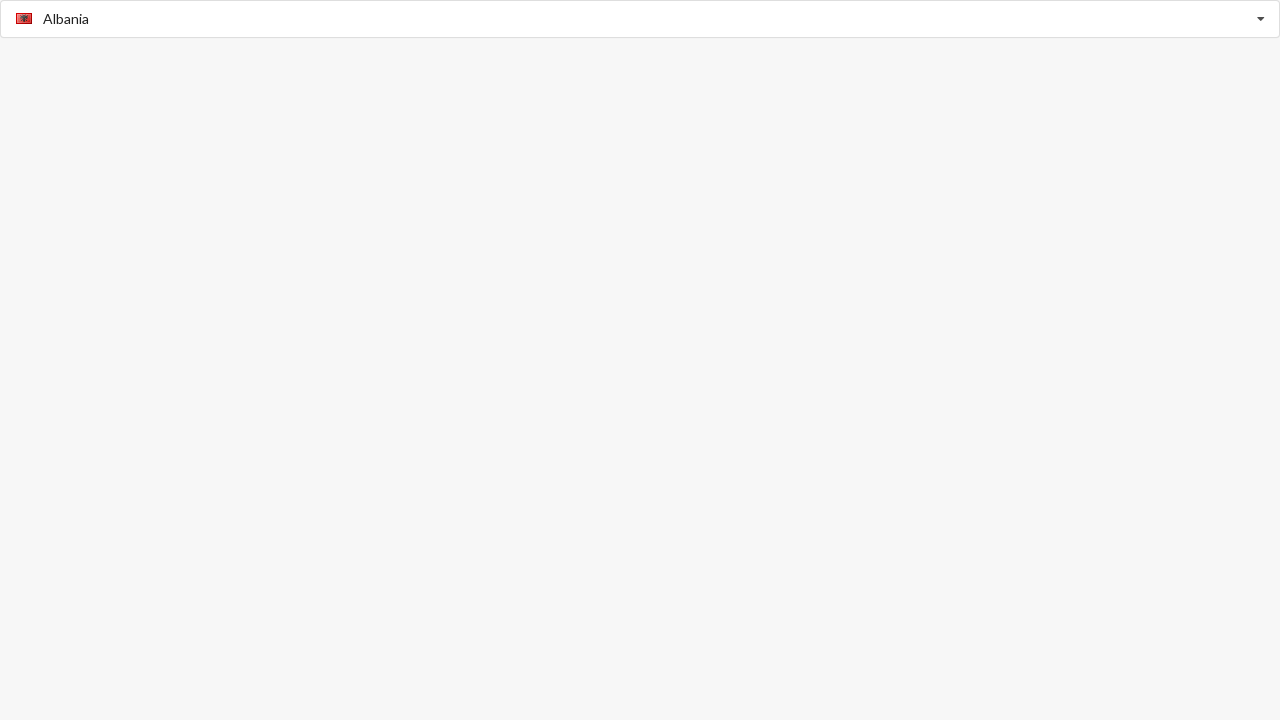

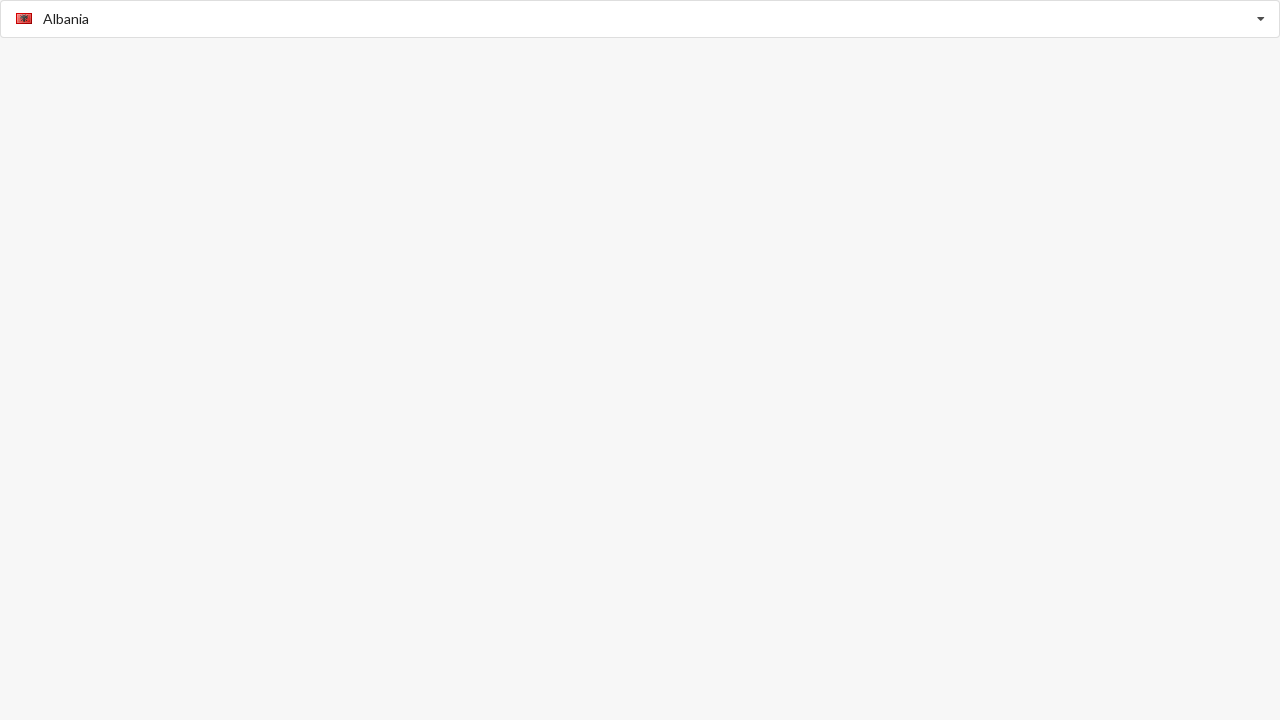